Tests registration form validation by entering mismatched email addresses and verifying confirmation email error

Starting URL: https://alada.vn/tai-khoan/dang-ky.html

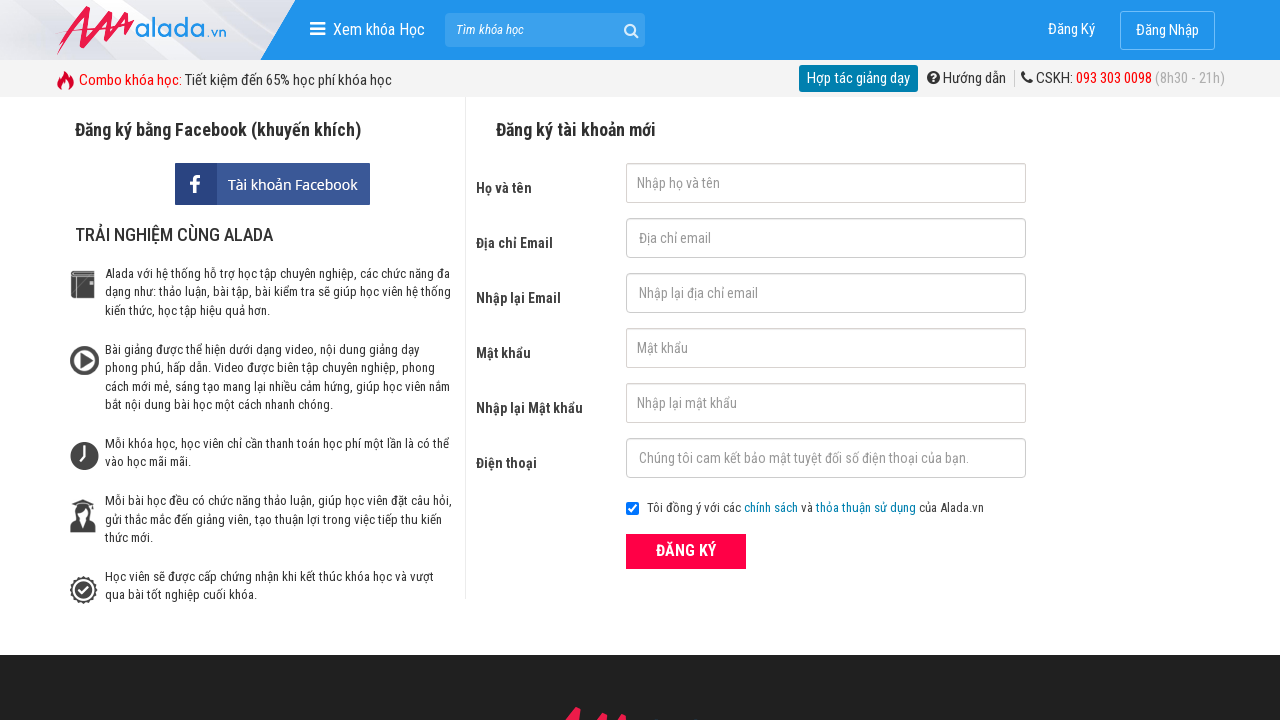

Filled name field with 'John Kennedy' on #txtFirstname
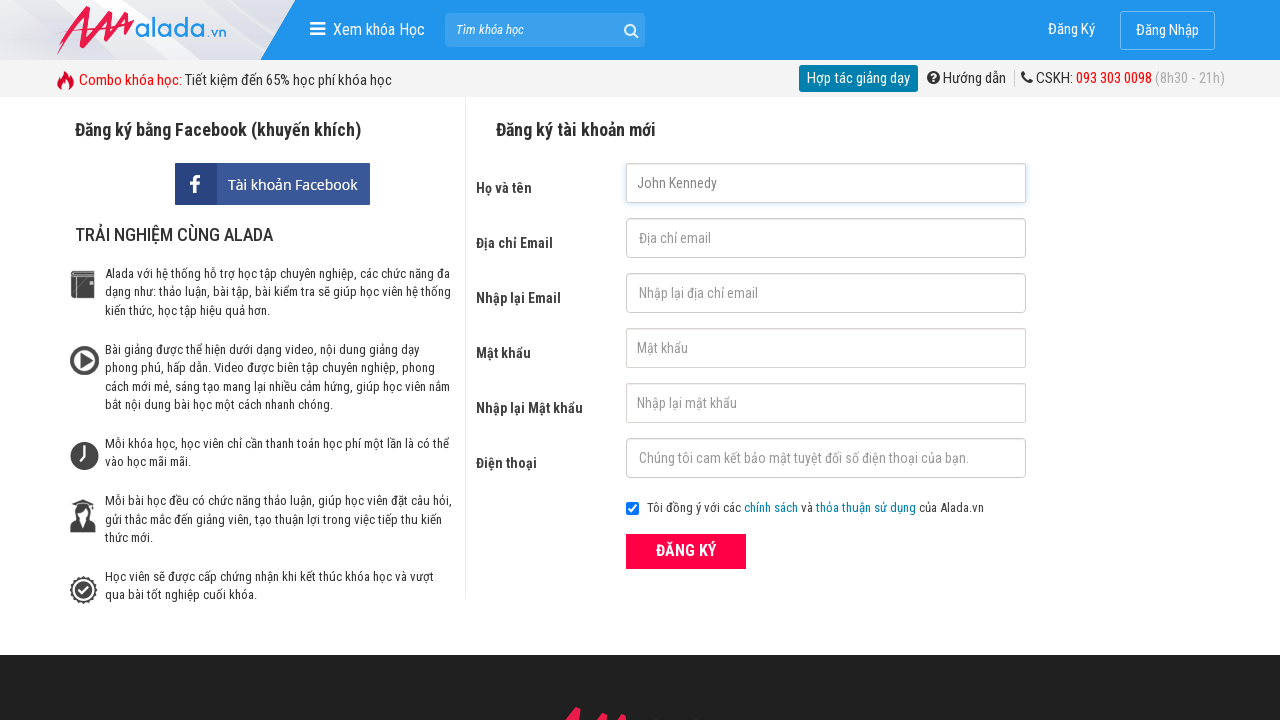

Filled email field with 'johnwick@gmail.net' on #txtEmail
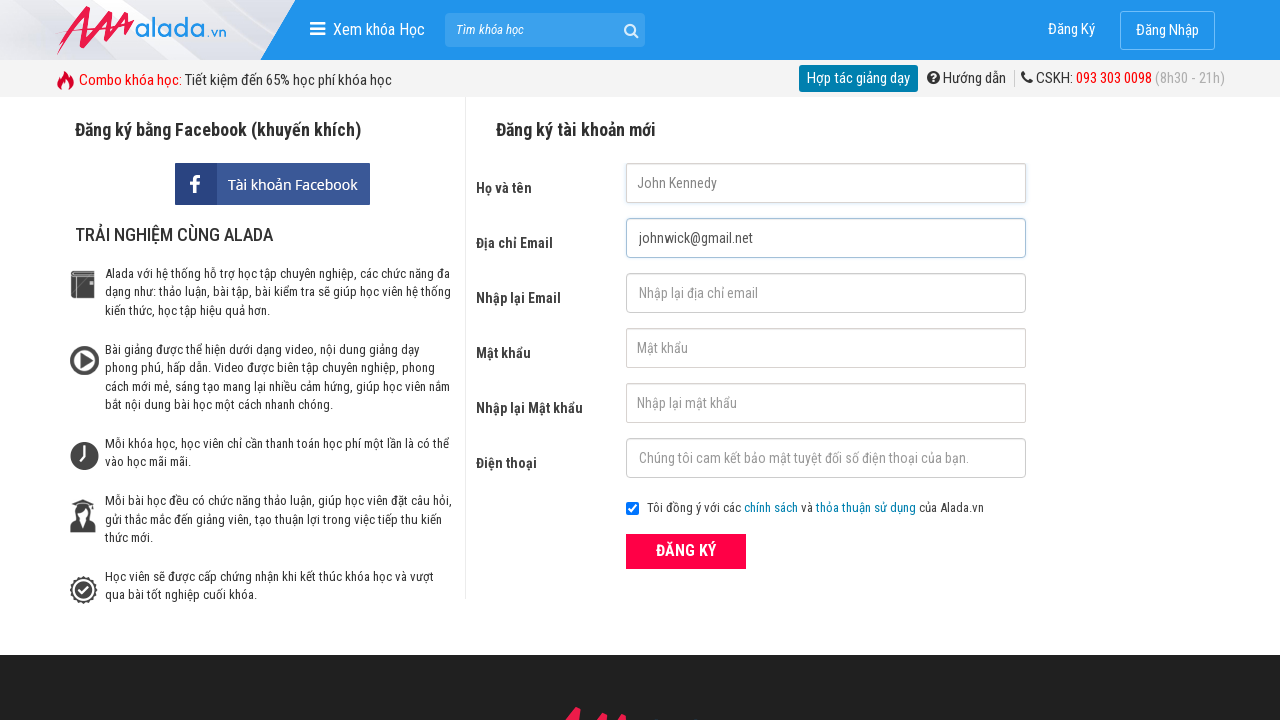

Filled confirmation email field with 'johnwick@gmail.com' (mismatched) on #txtCEmail
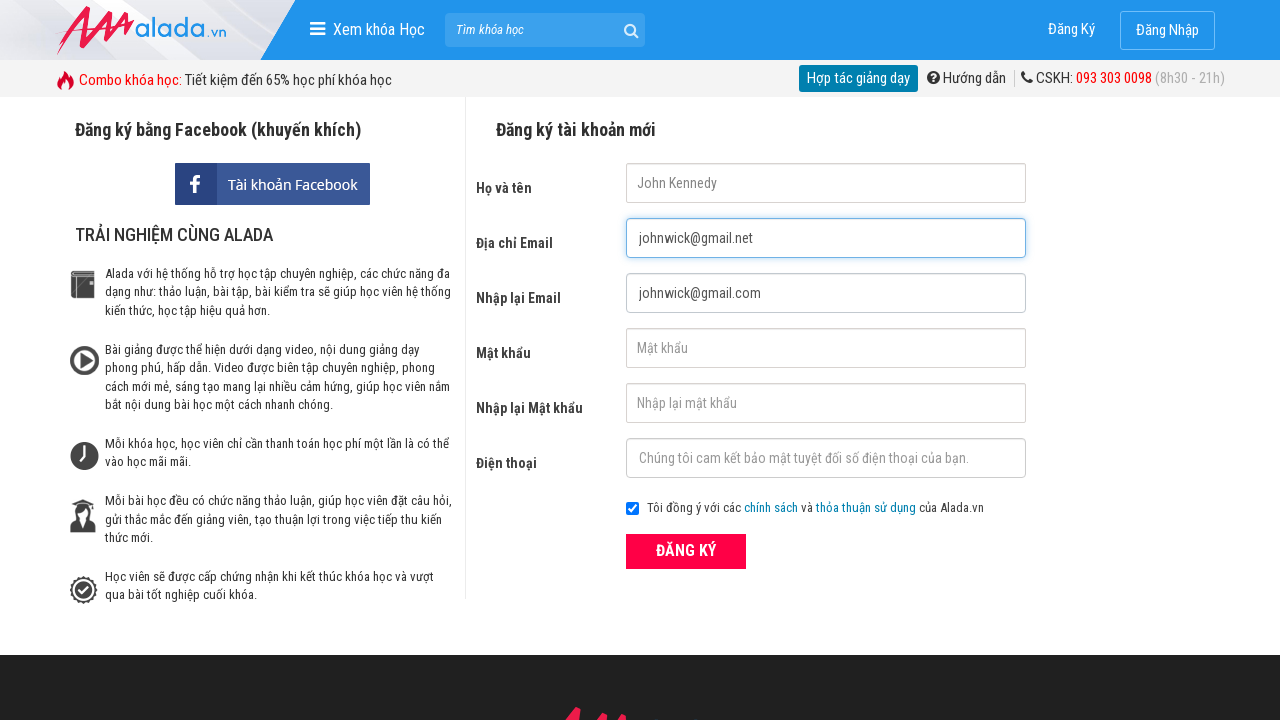

Filled password field with '123456' on #txtPassword
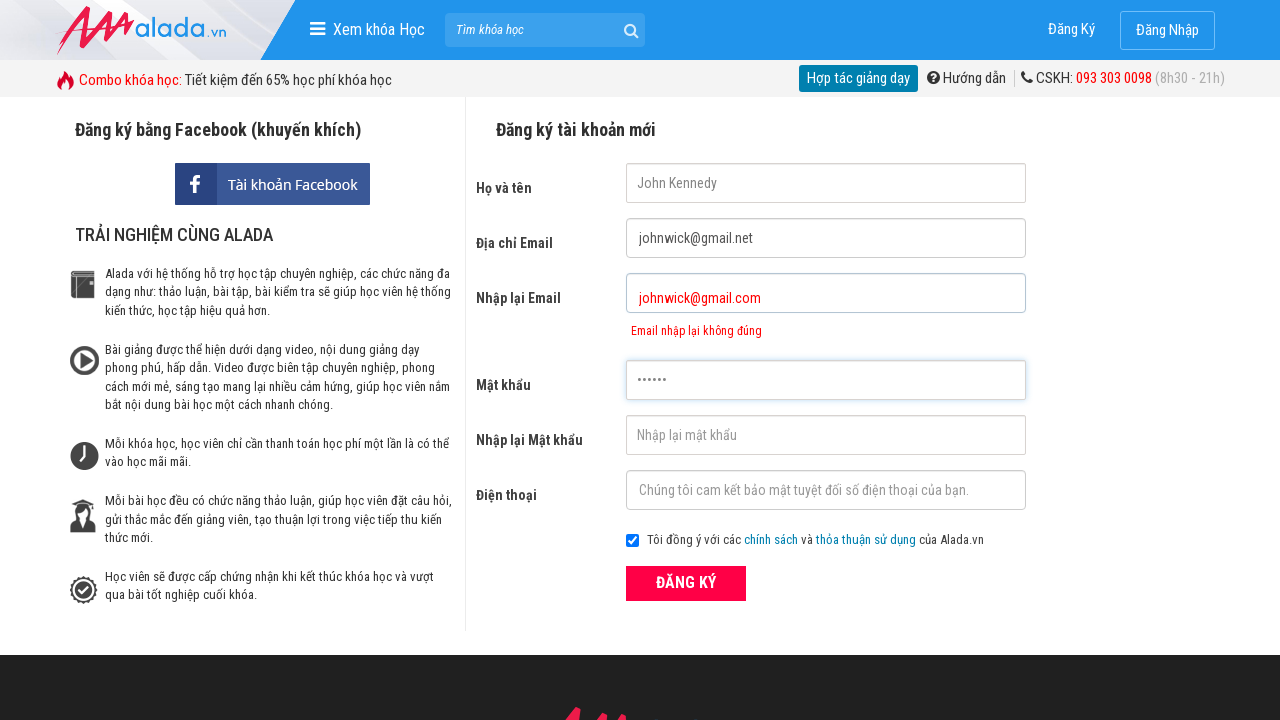

Filled confirm password field with '123456' on #txtCPassword
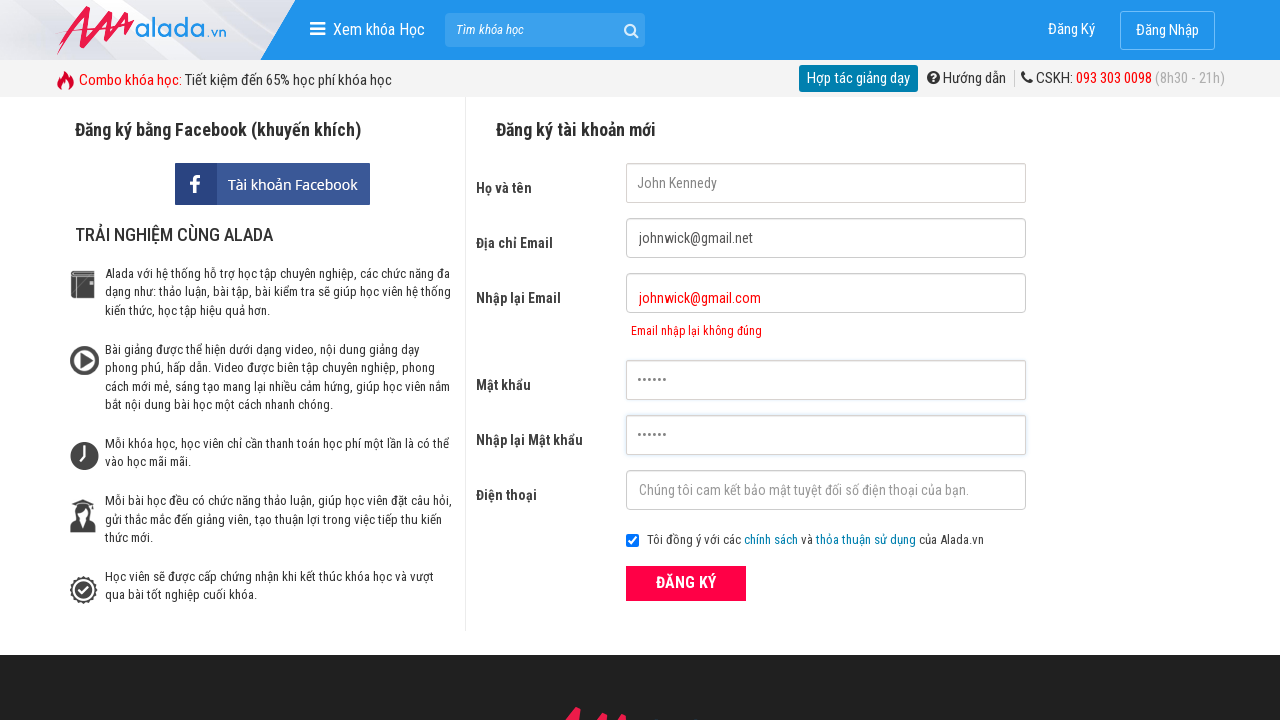

Filled phone number field with '0364697180' on #txtPhone
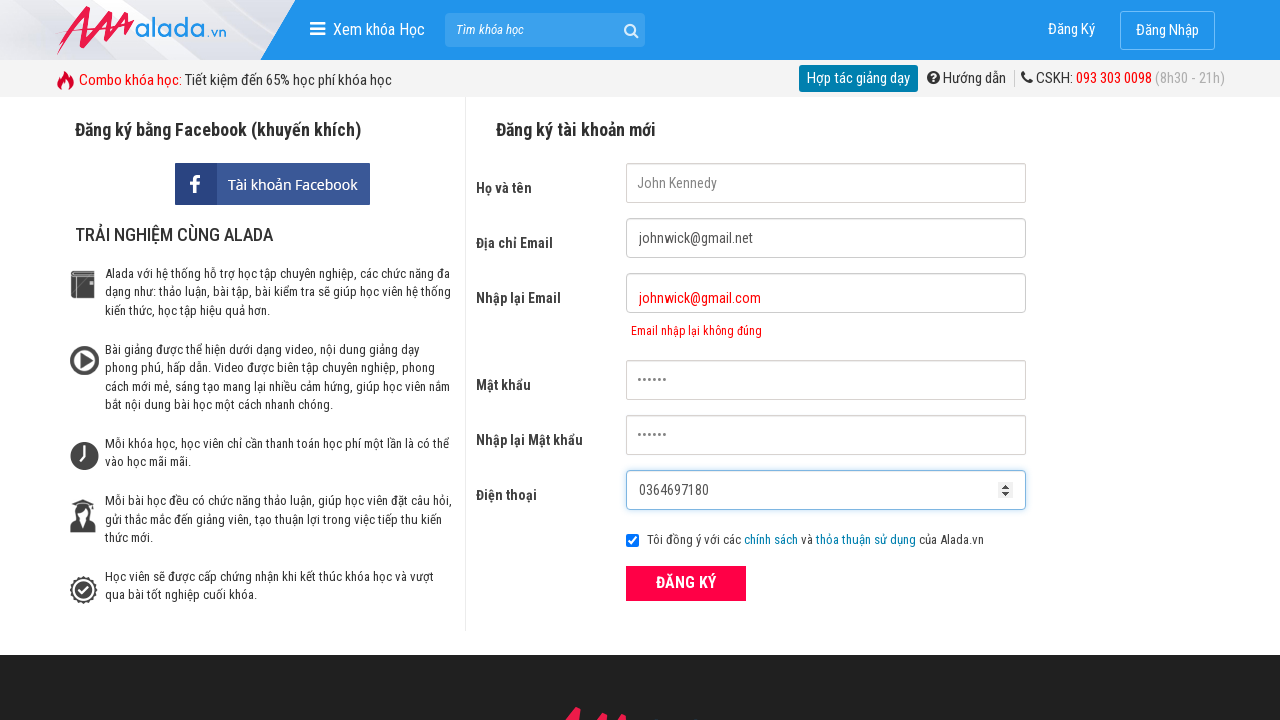

Clicked submit button to register at (686, 583) on xpath=//div[@class='field_btn']//button
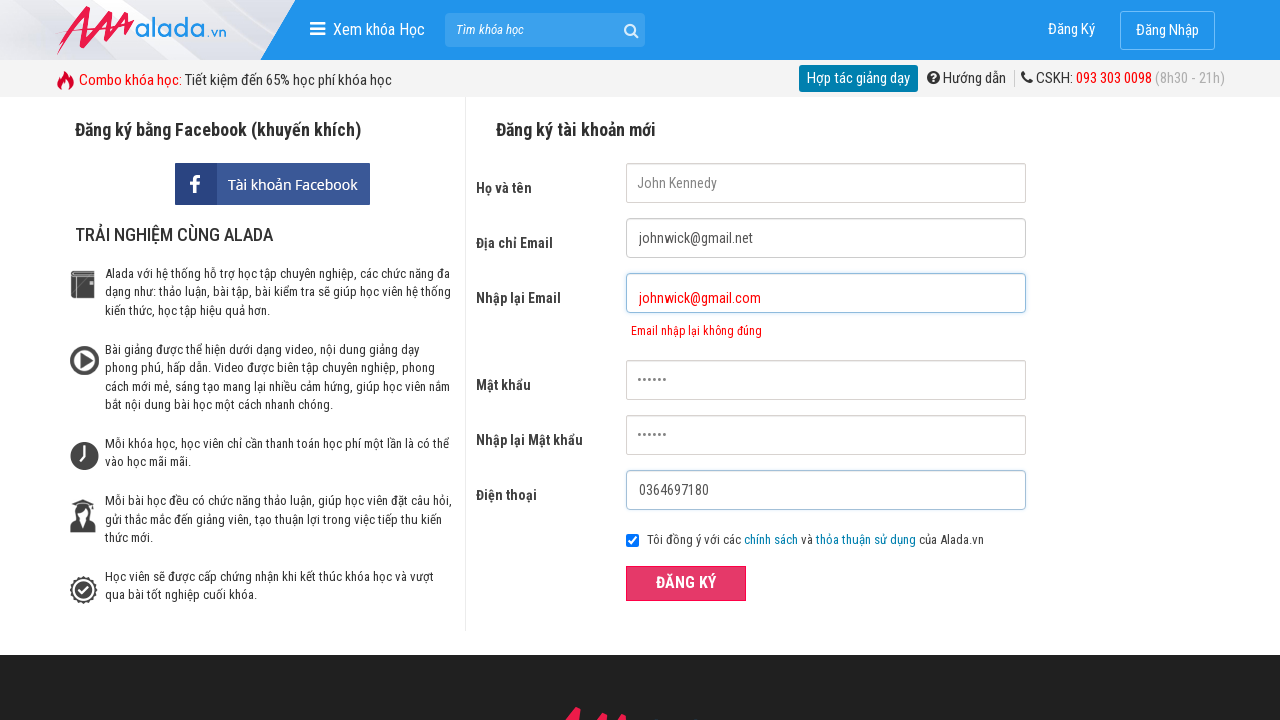

Email mismatch error message appeared for confirmation email field
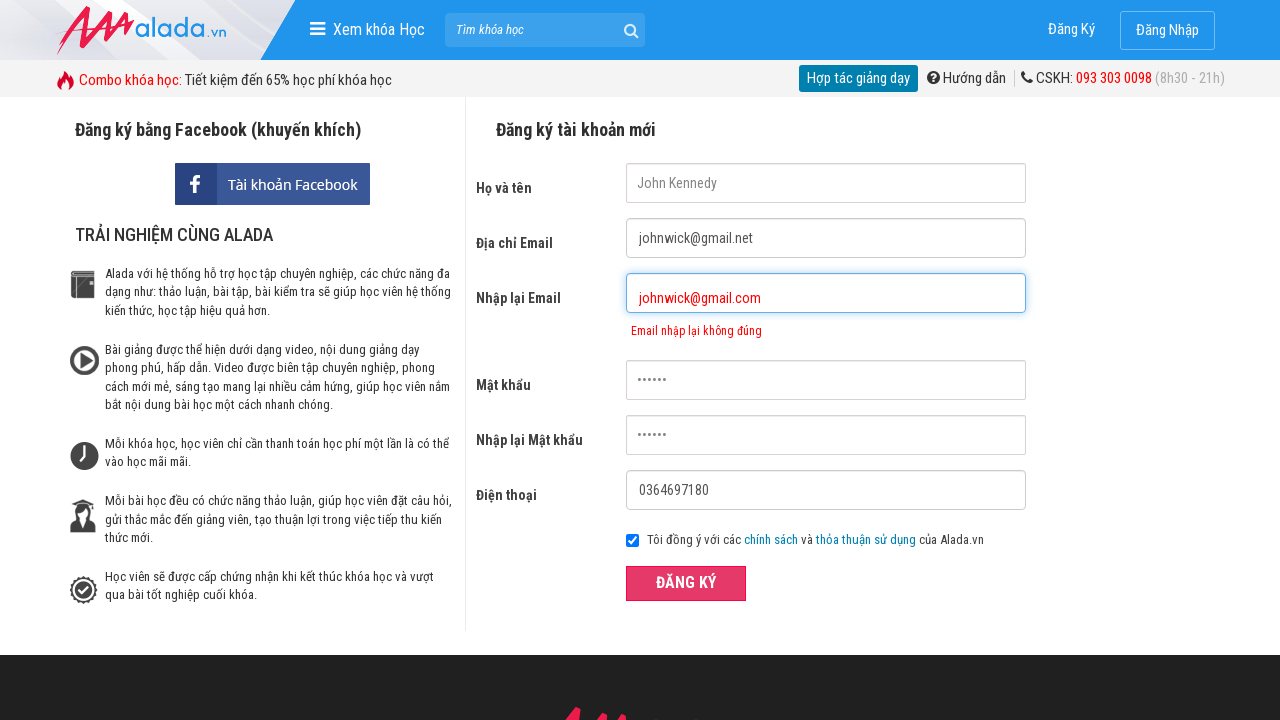

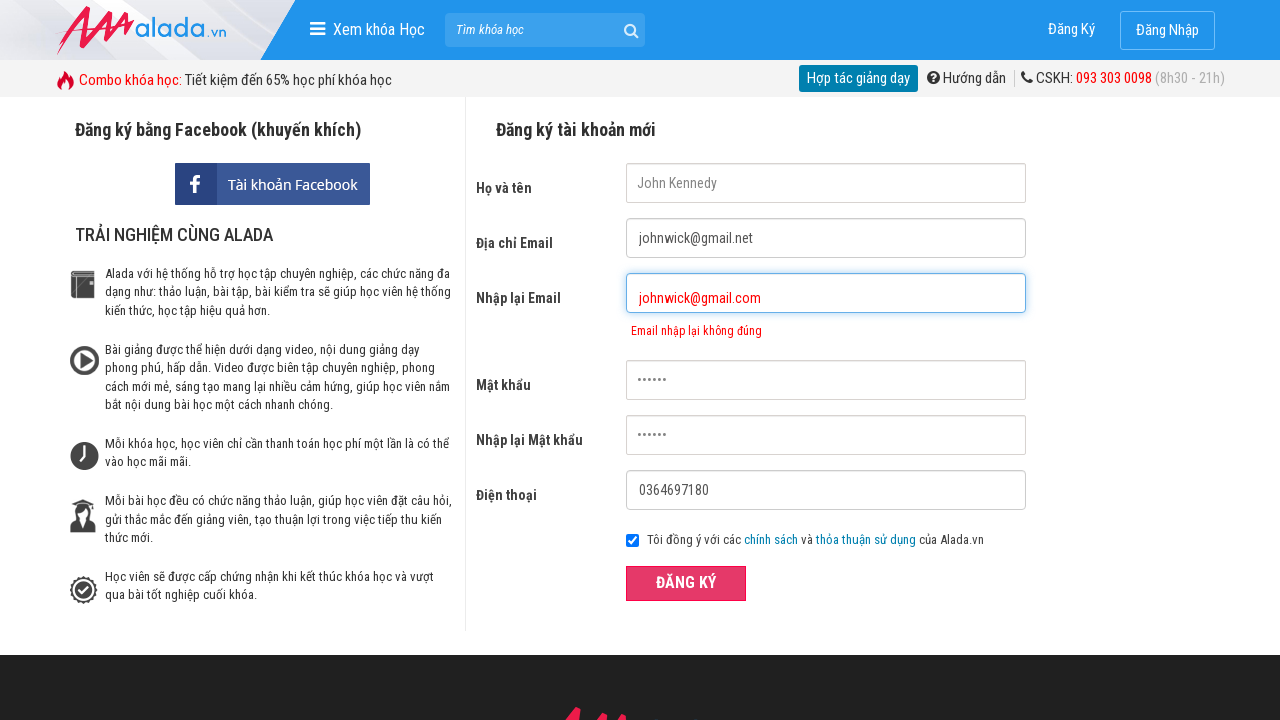